Tests the contact us form by filling in name, email address, and an enquiry message on the OpenCart demo site.

Starting URL: https://naveenautomationlabs.com/opencart/index.php?route=information/contact

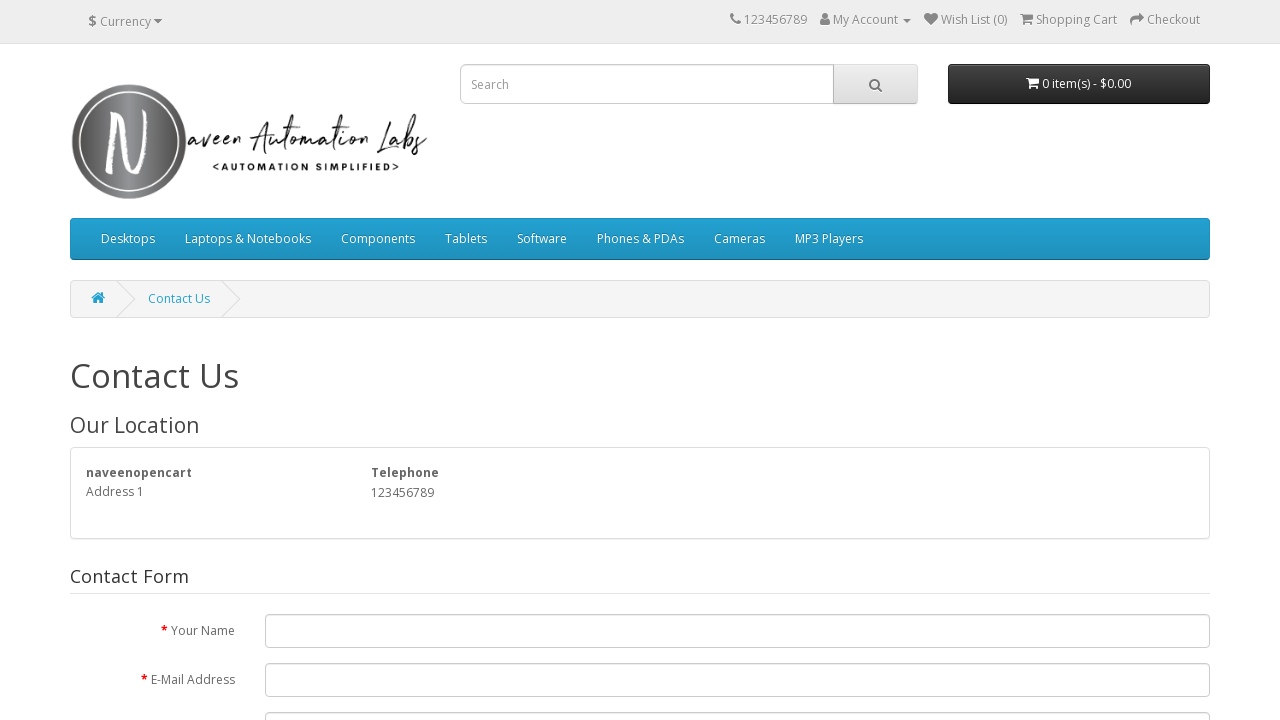

Filled name field with 'Vishnu' on input[name='name']
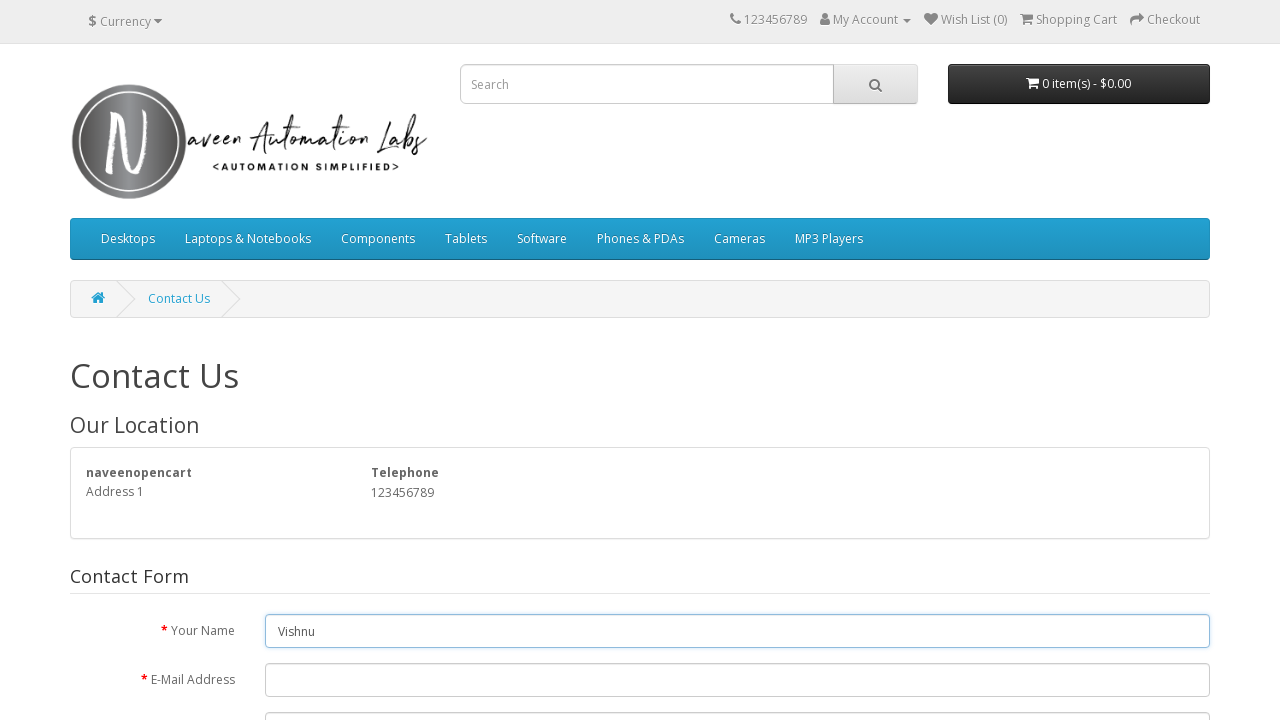

Filled email field with 'vsn@gmail.com' on input[name='email']
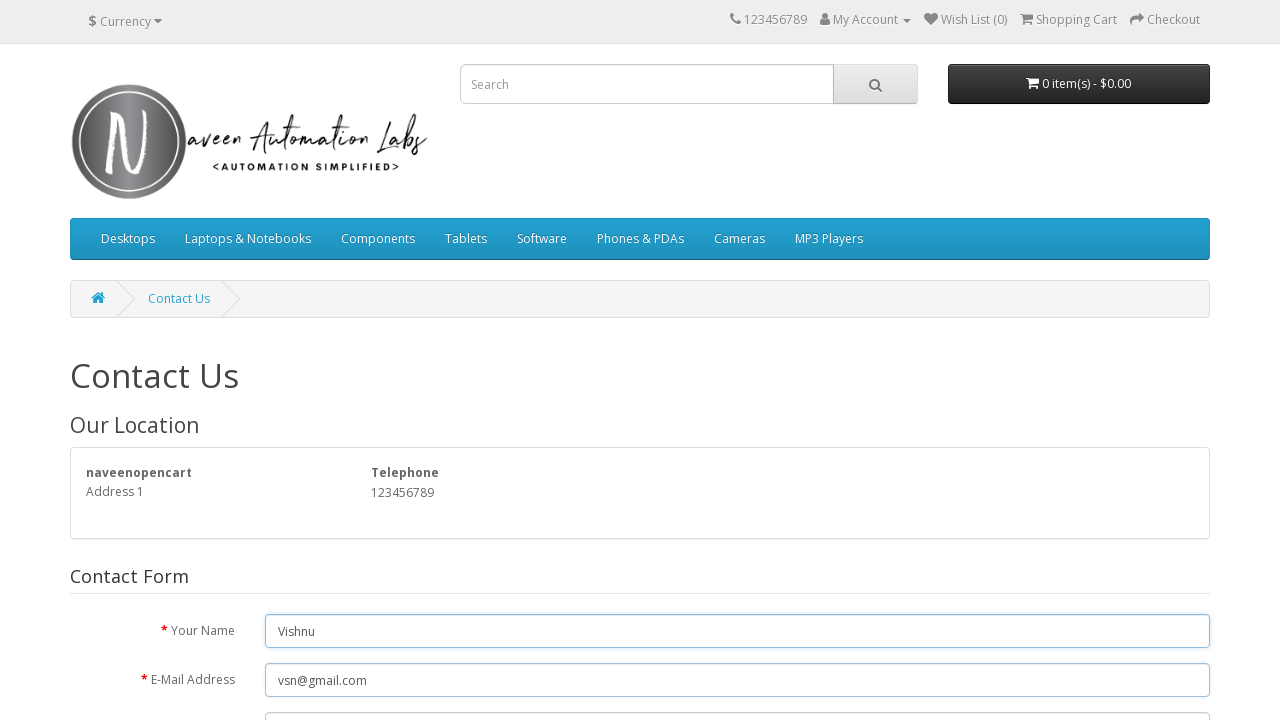

Filled enquiry message with product delivery issue details on textarea[name='enquiry']
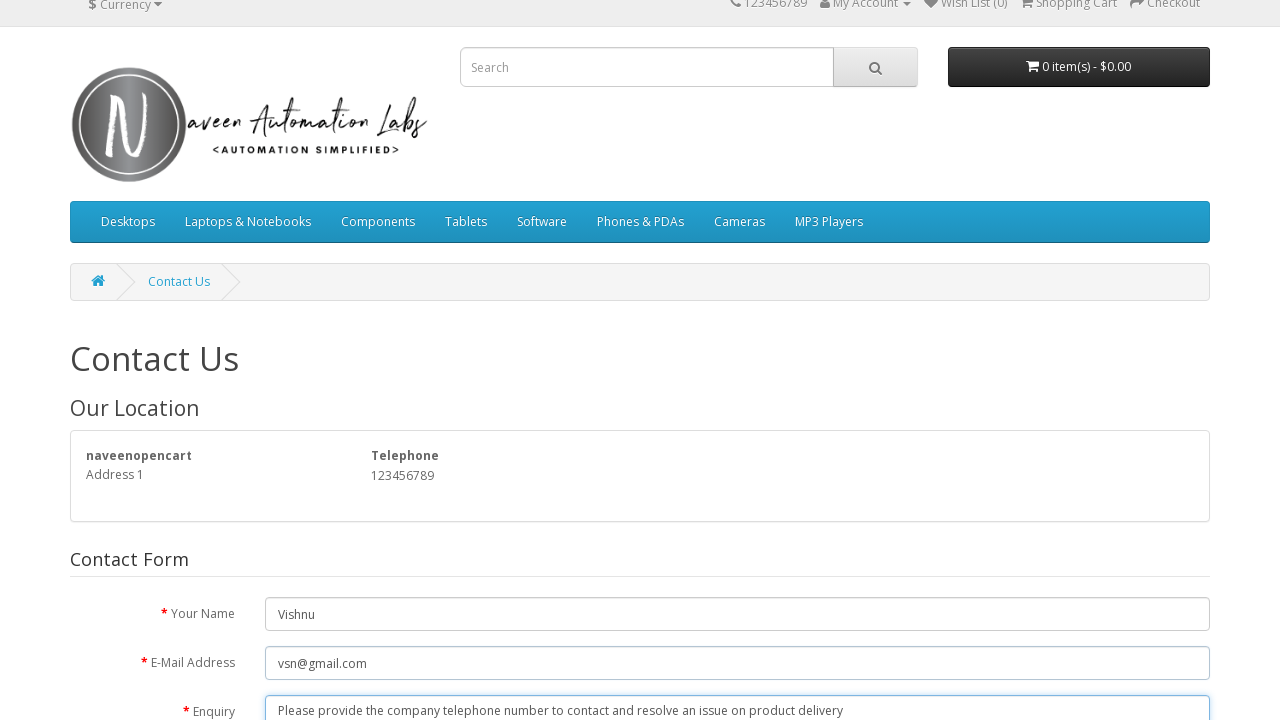

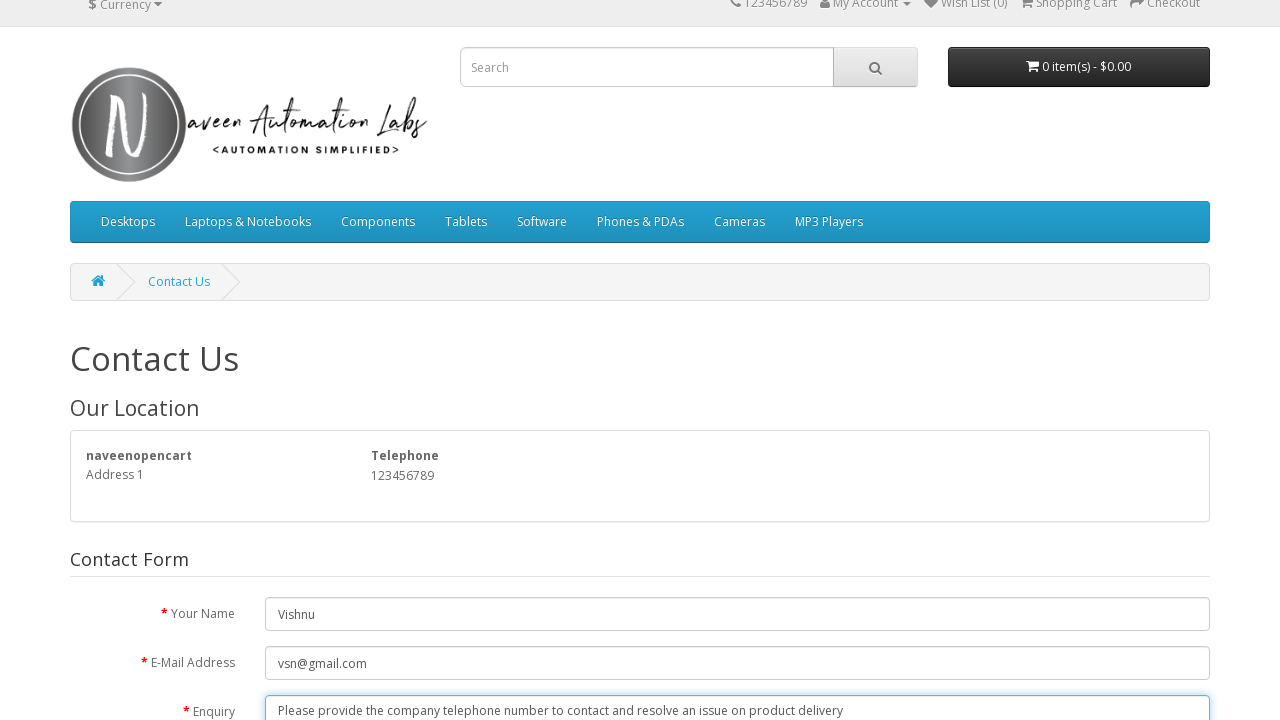